Tests dynamic loading functionality by clicking a Start button and waiting for the hidden content to become visible

Starting URL: http://the-internet.herokuapp.com/dynamic_loading/1

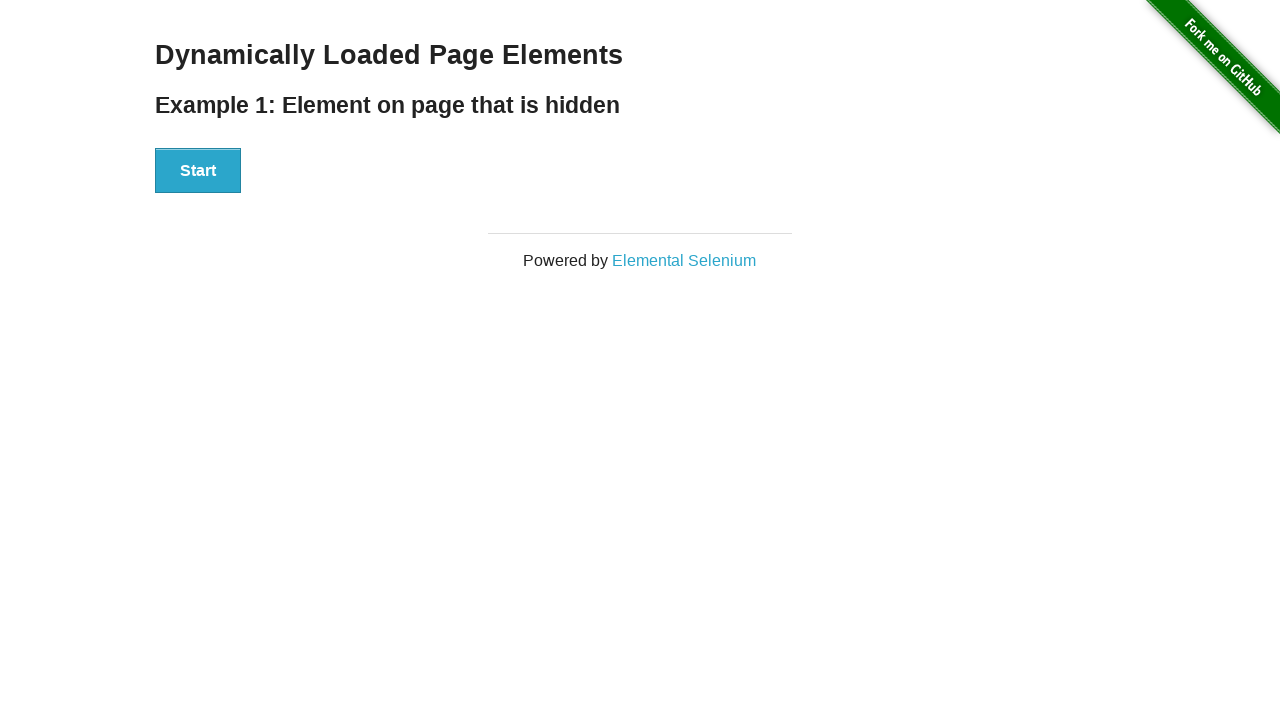

Clicked Start button to trigger dynamic loading at (198, 171) on #start>button
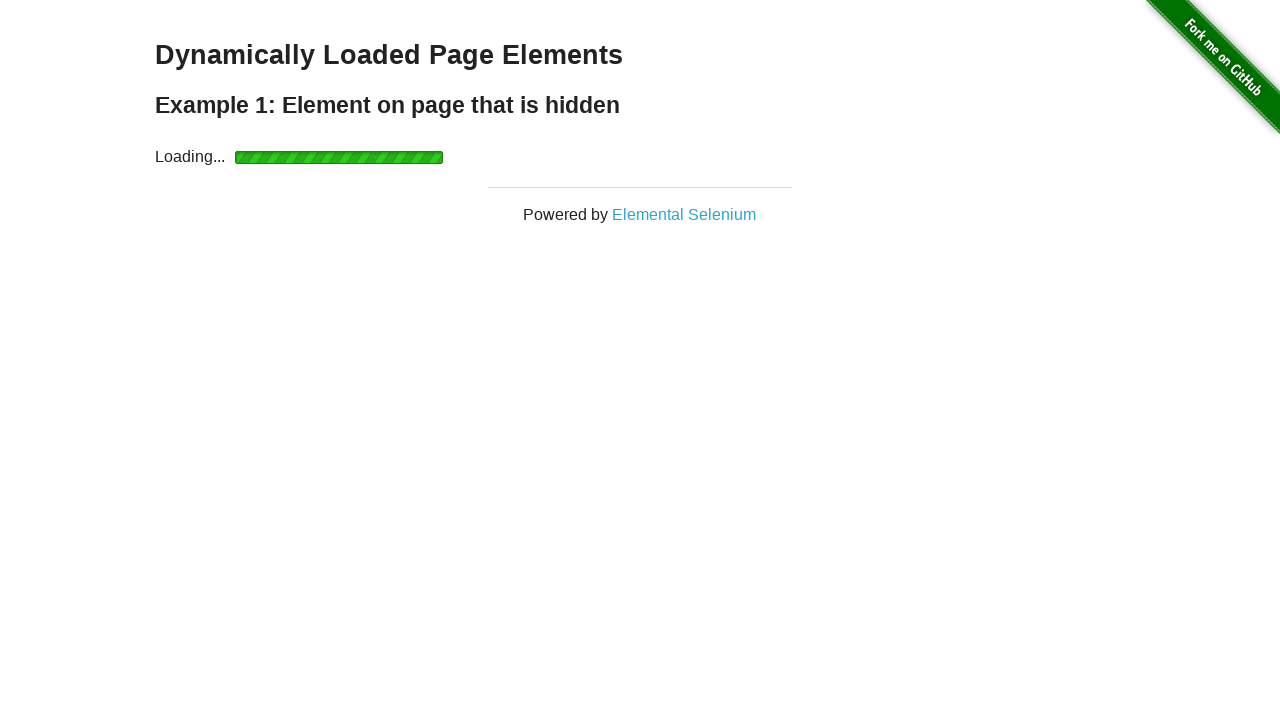

Waited for finish element to become visible
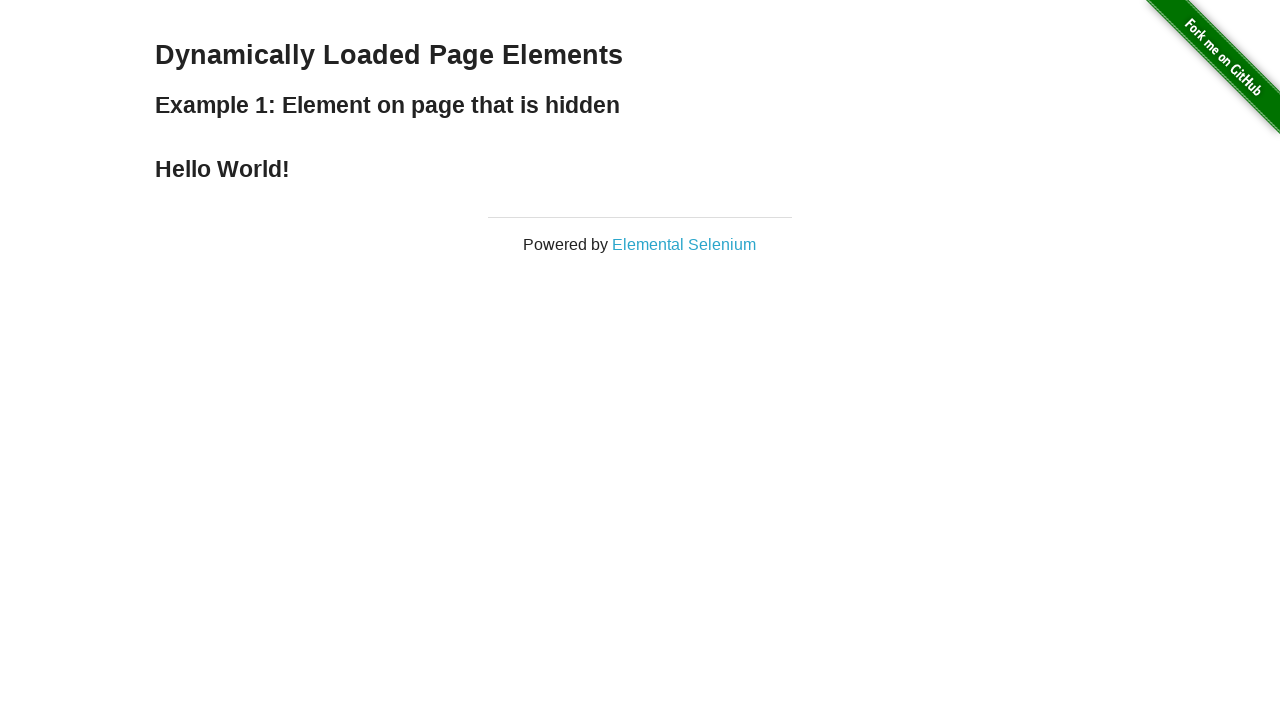

Located the finish element
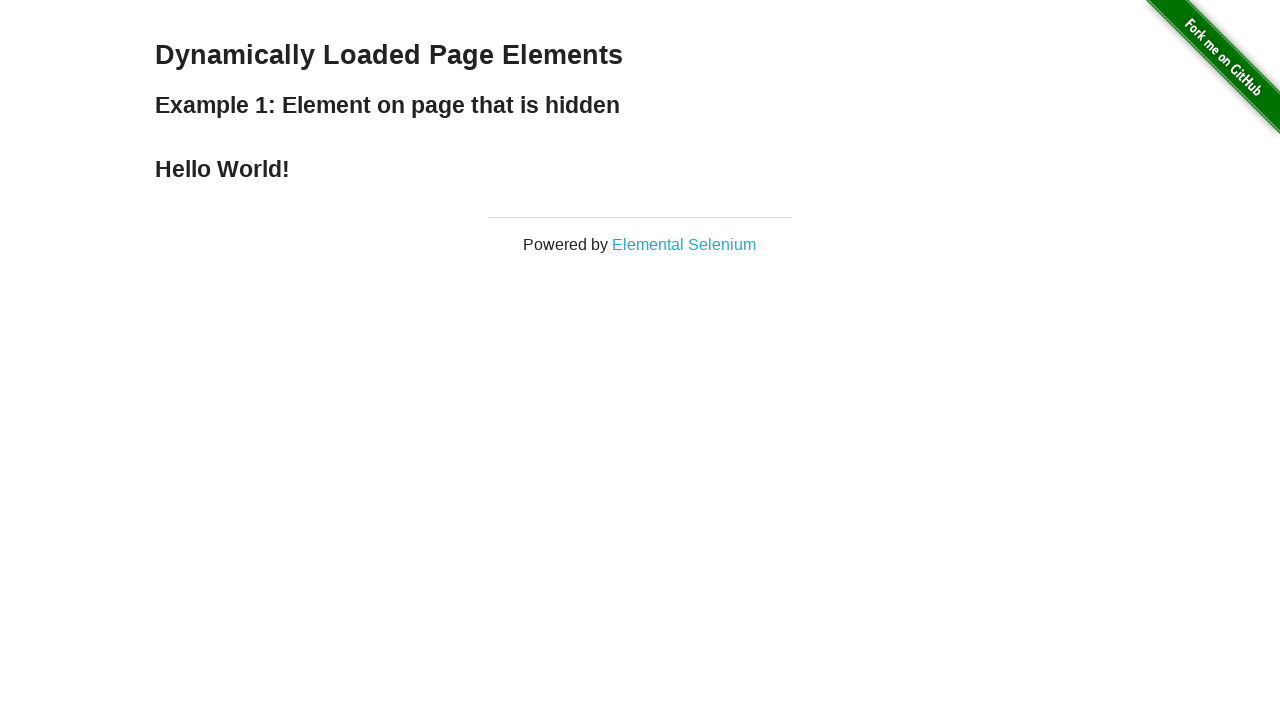

Verified finish element is displayed
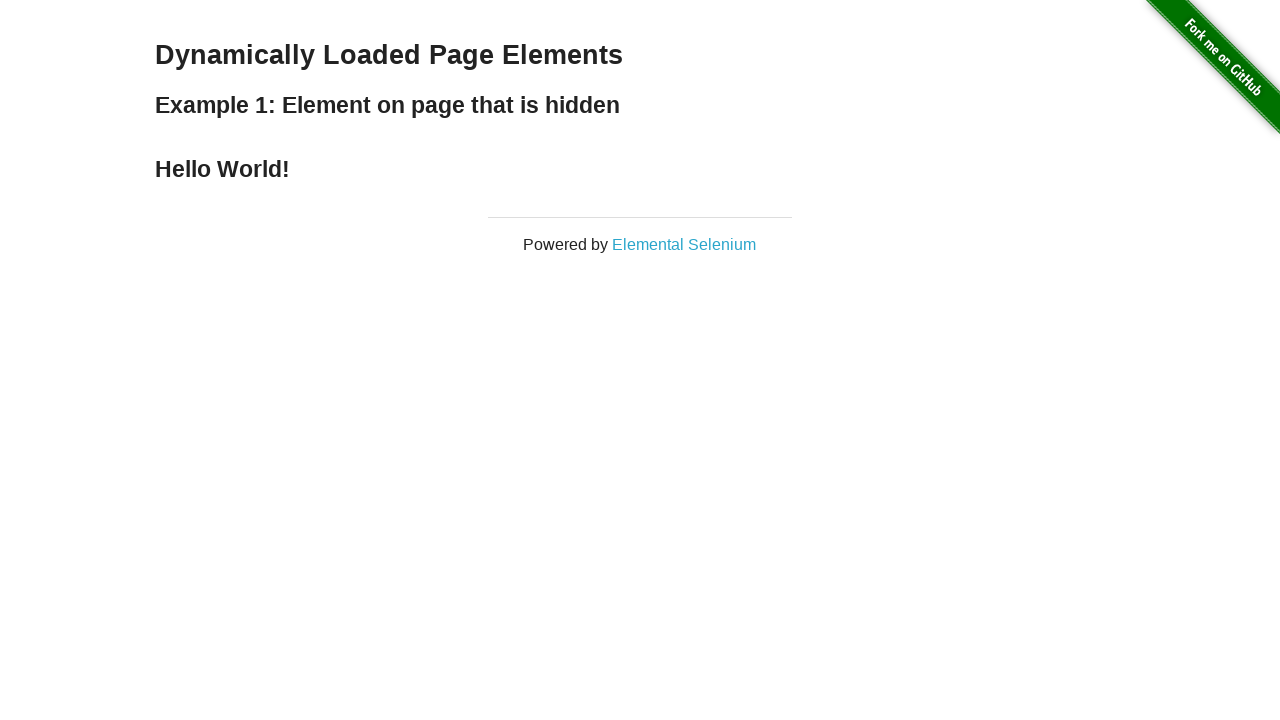

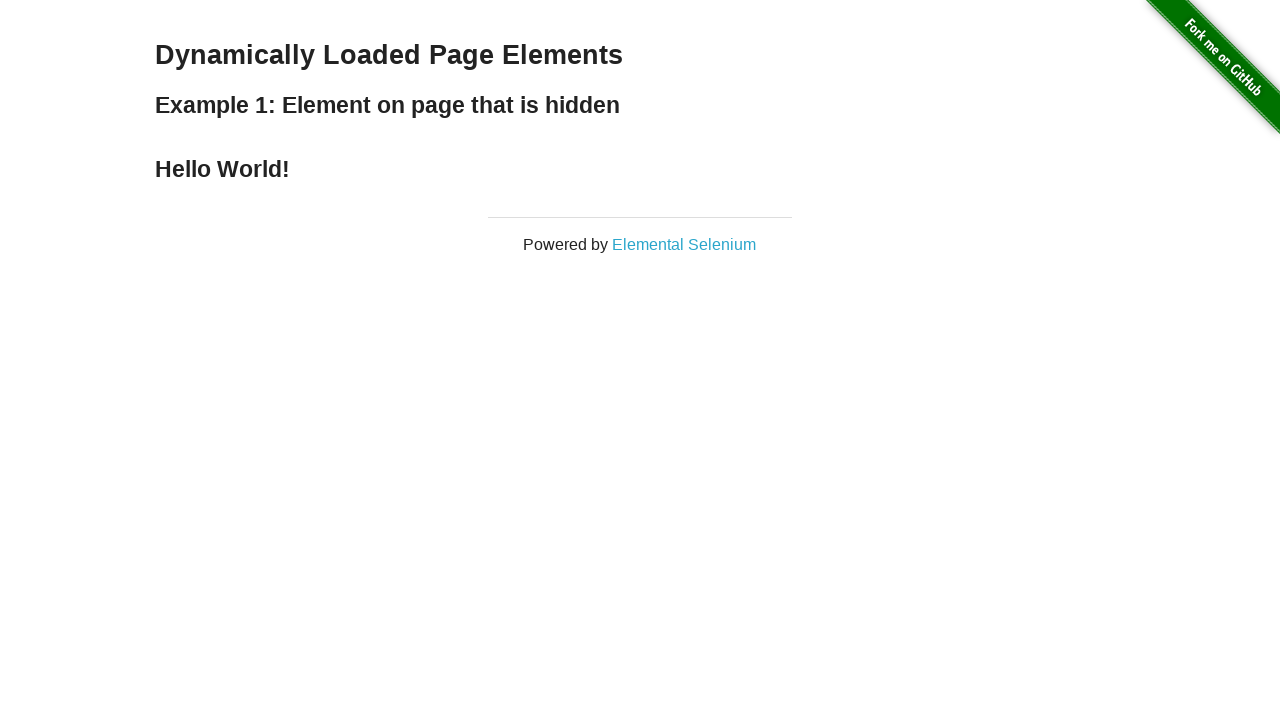